Tests browser window handling by clicking a button that opens a new window, switching to the new window to verify its content, closing the child window, and switching back to the main window.

Starting URL: https://demoqa.com/browser-windows

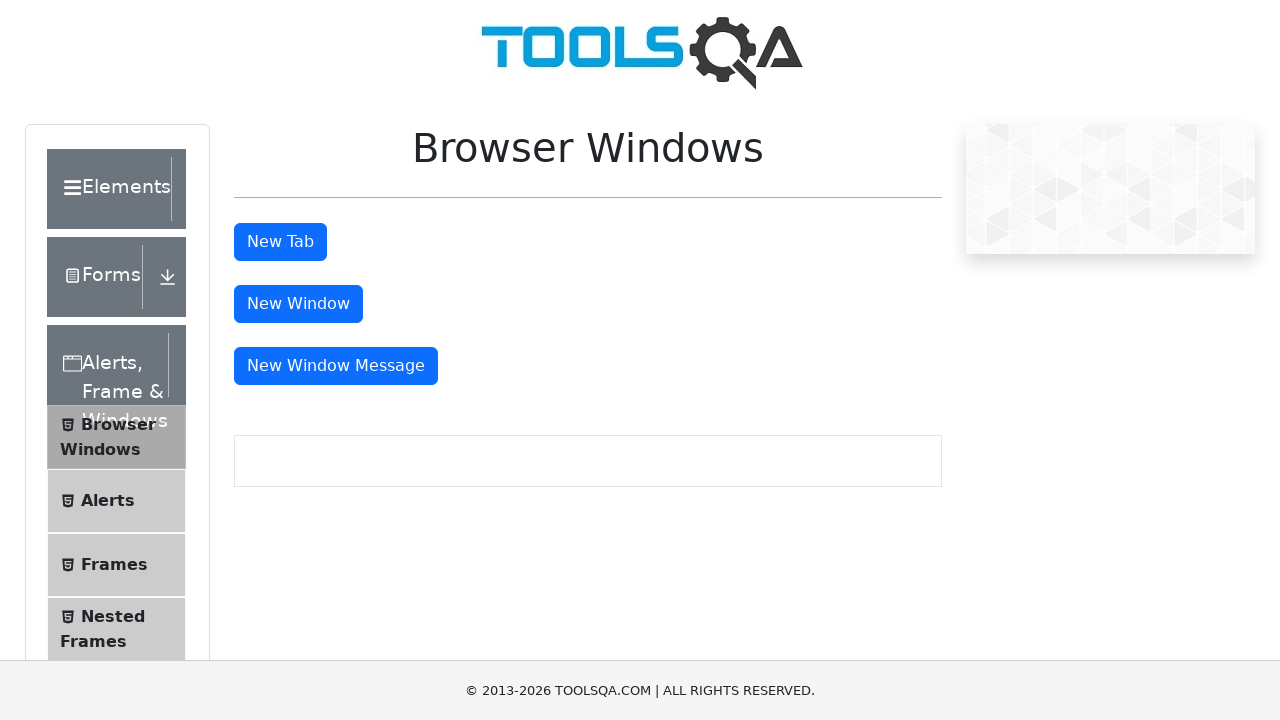

Clicked button to open new window at (298, 304) on button#windowButton
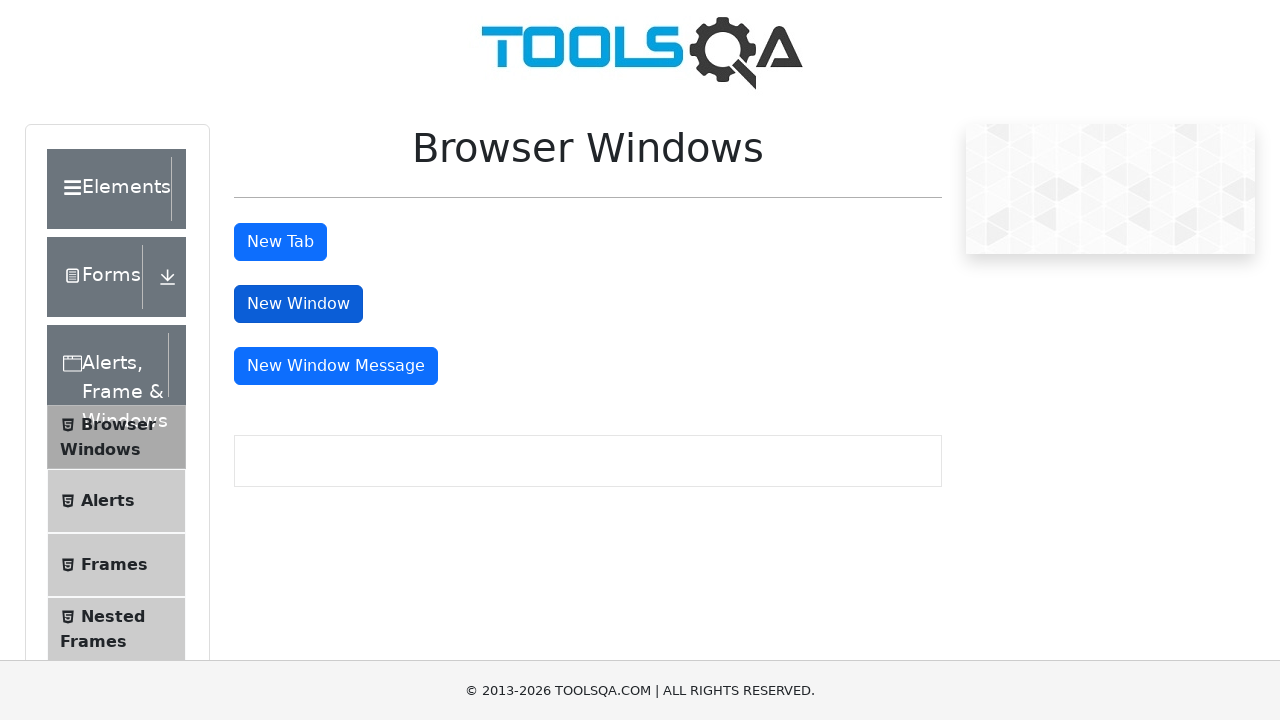

New window opened and captured
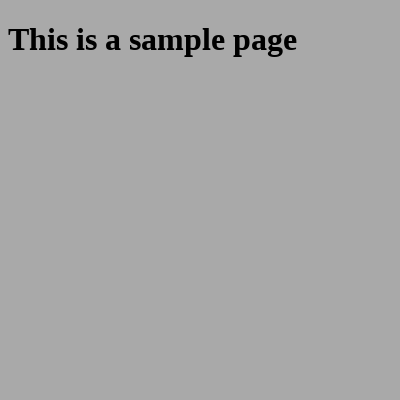

Child window finished loading
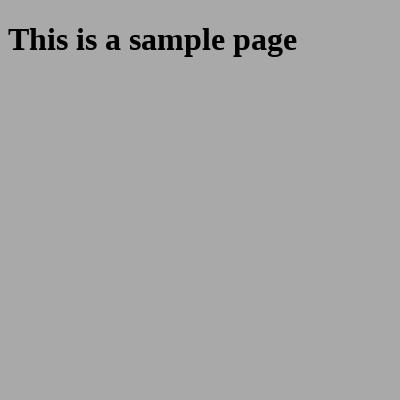

Child window heading element loaded
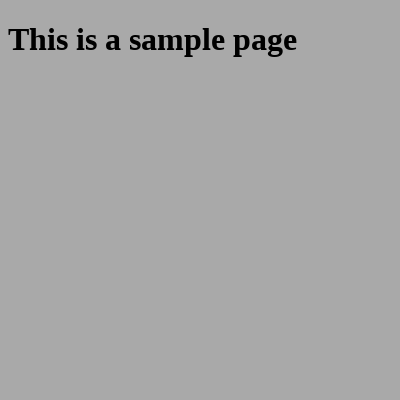

Retrieved heading text from child window: 'This is a sample page'
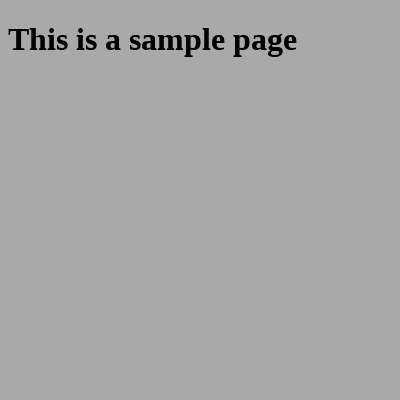

Closed child window
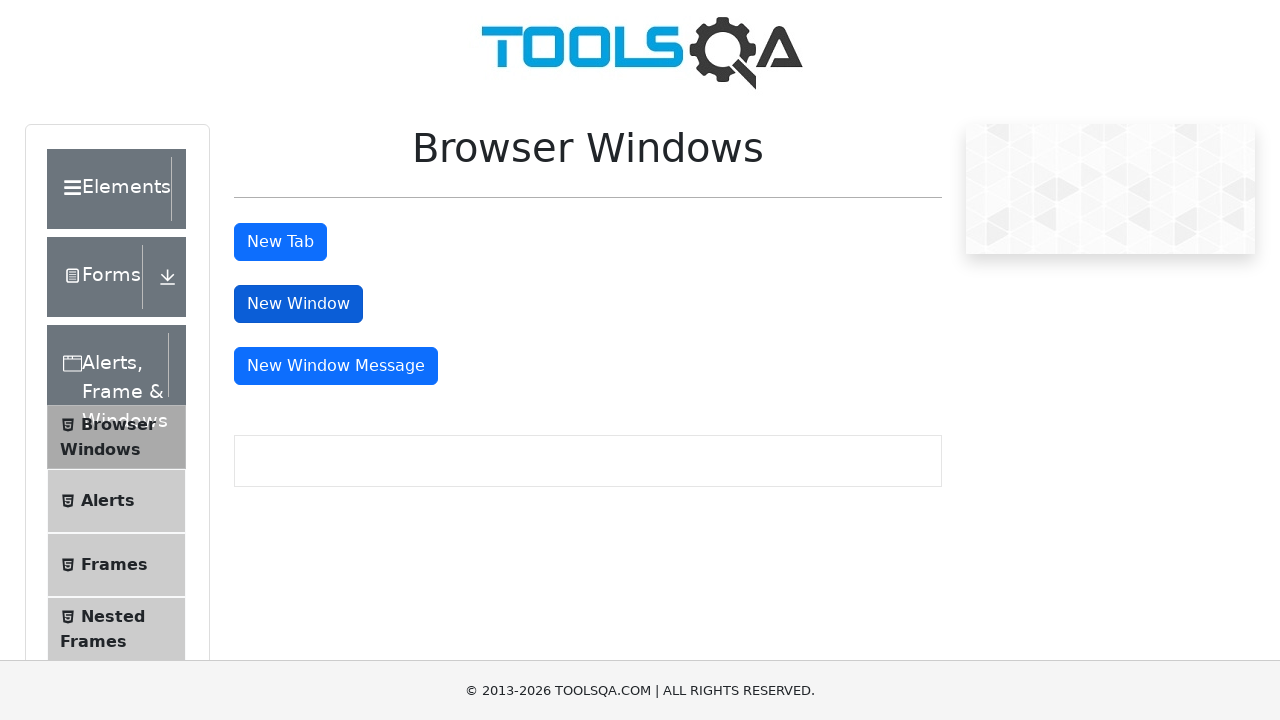

Verified main window is active with title: 'demosite'
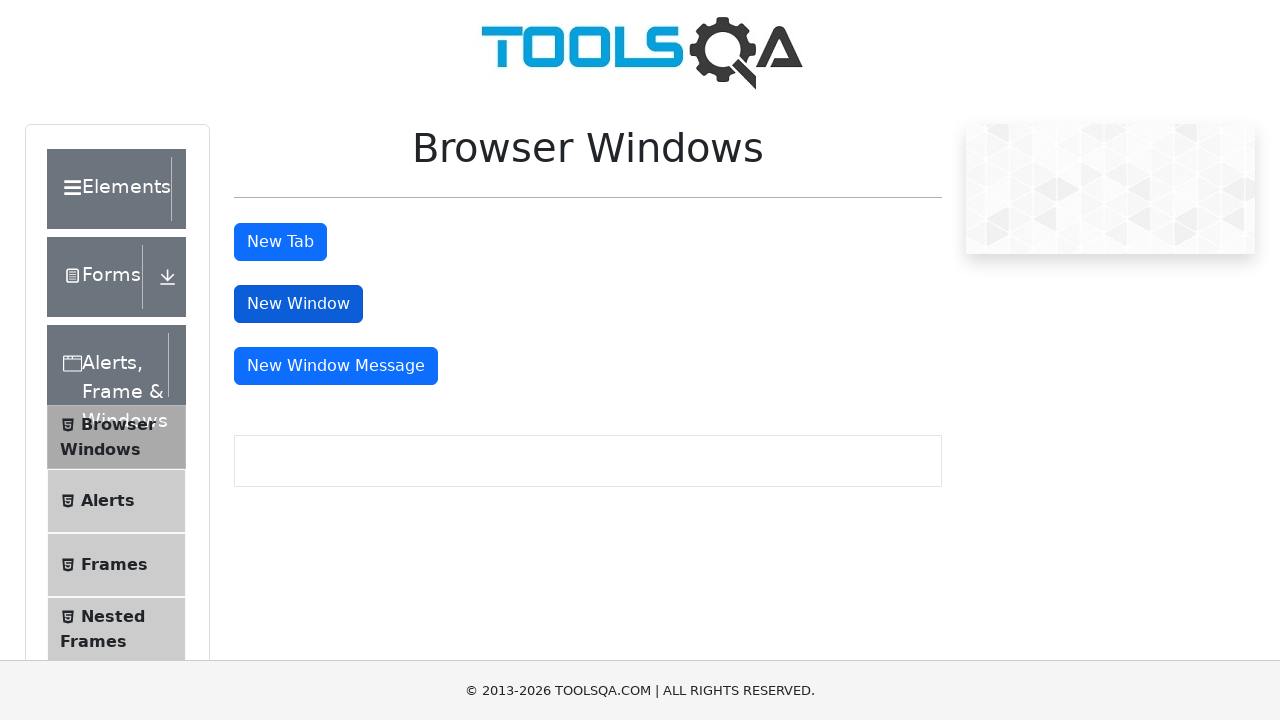

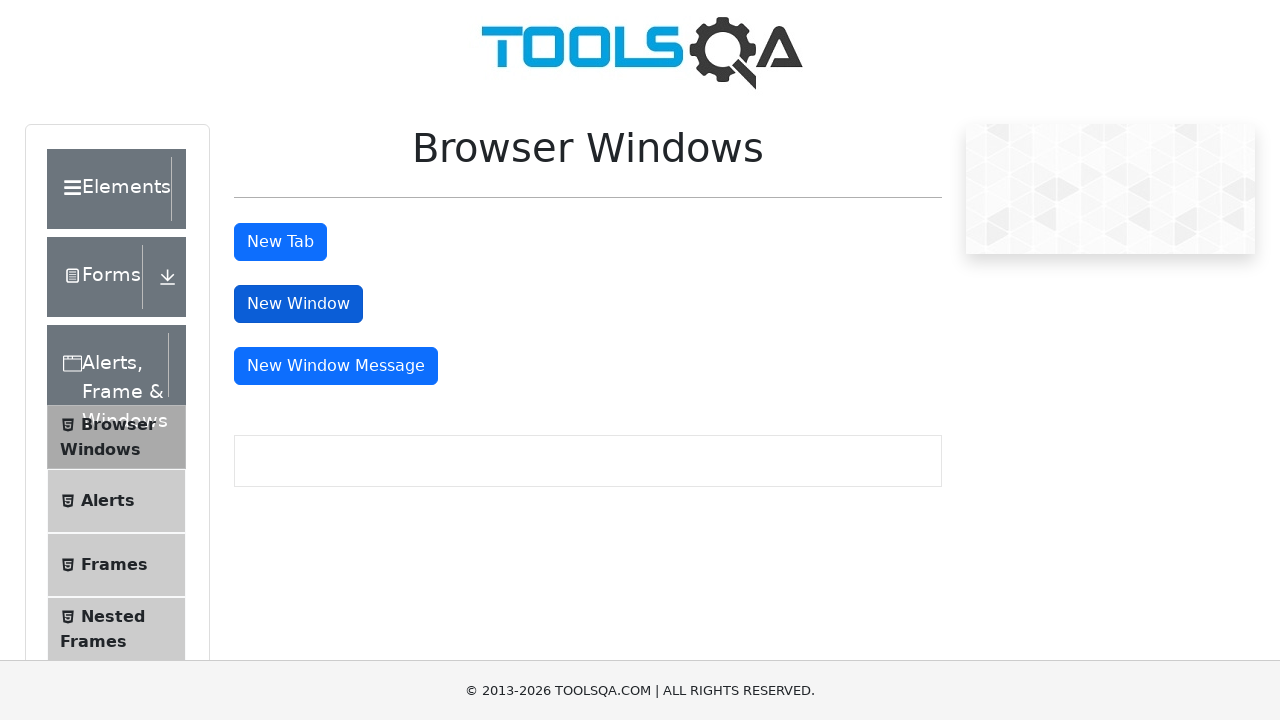